Tests range slider functionality by pressing arrow keys to move the slider right 5 times, verifying the value changed, then moving left 5 times to return to the initial position.

Starting URL: https://bonigarcia.dev/selenium-webdriver-java/web-form.html

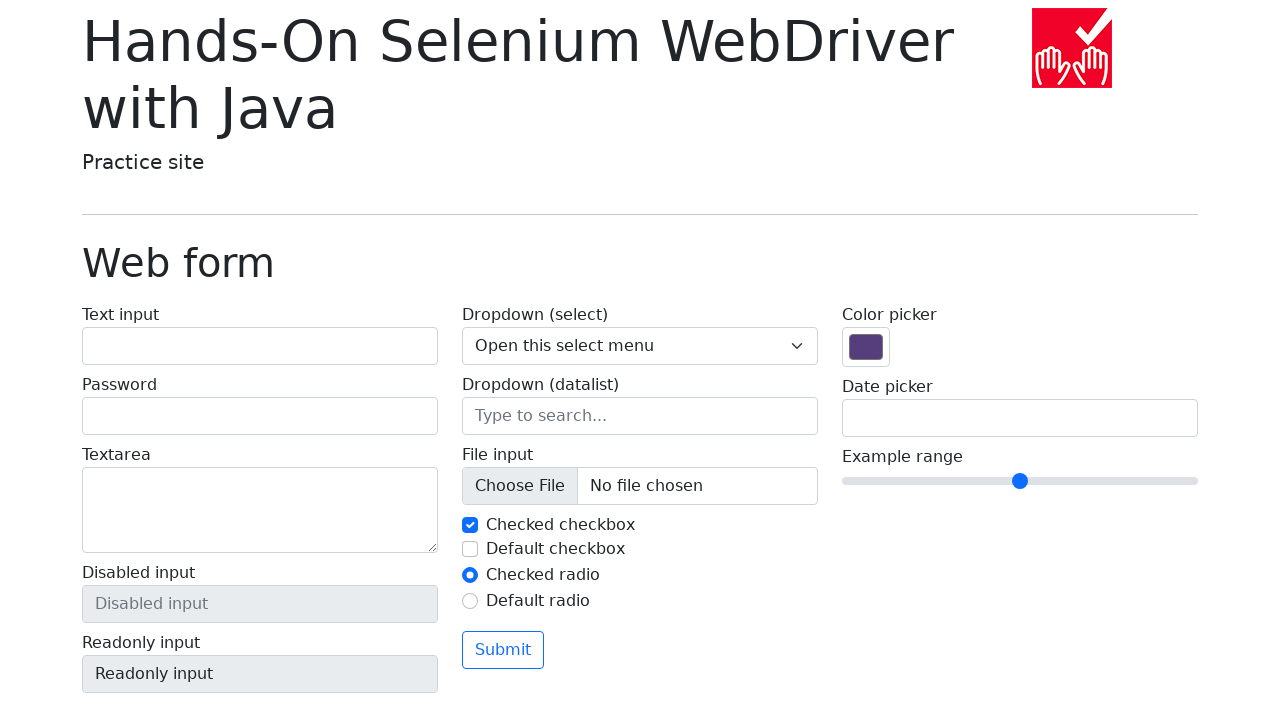

Navigated to web form page
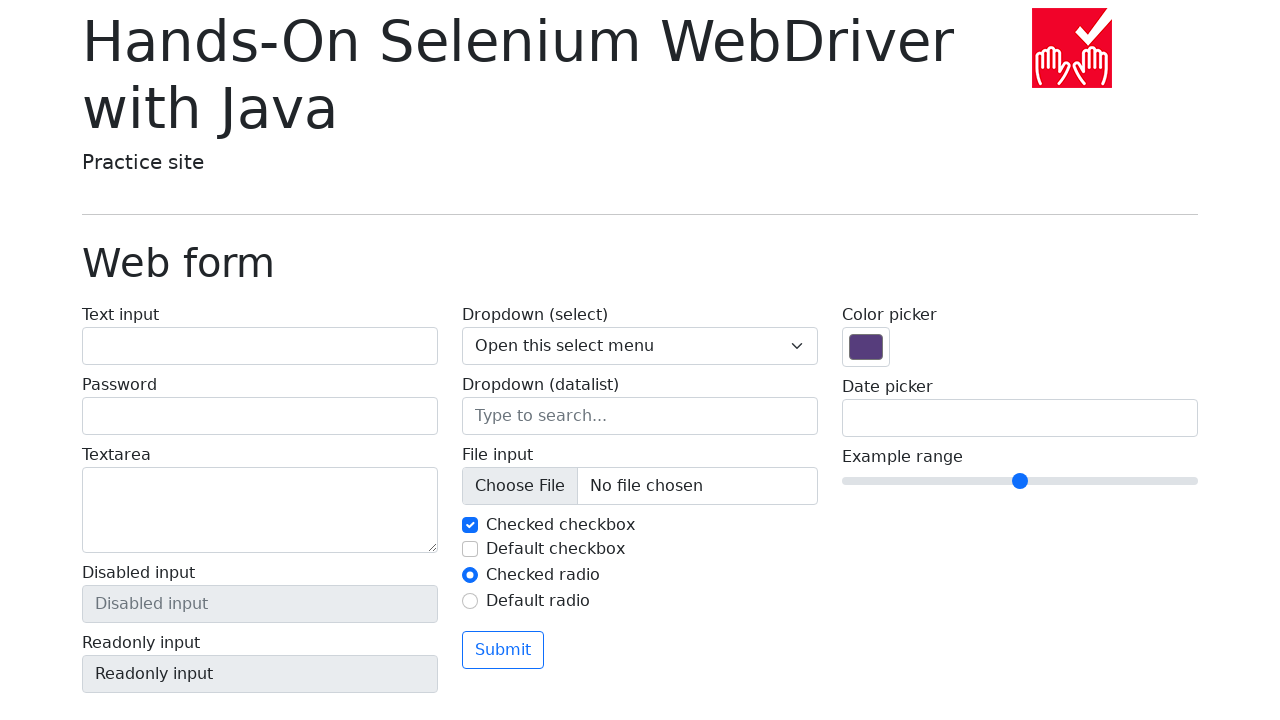

Located range slider element
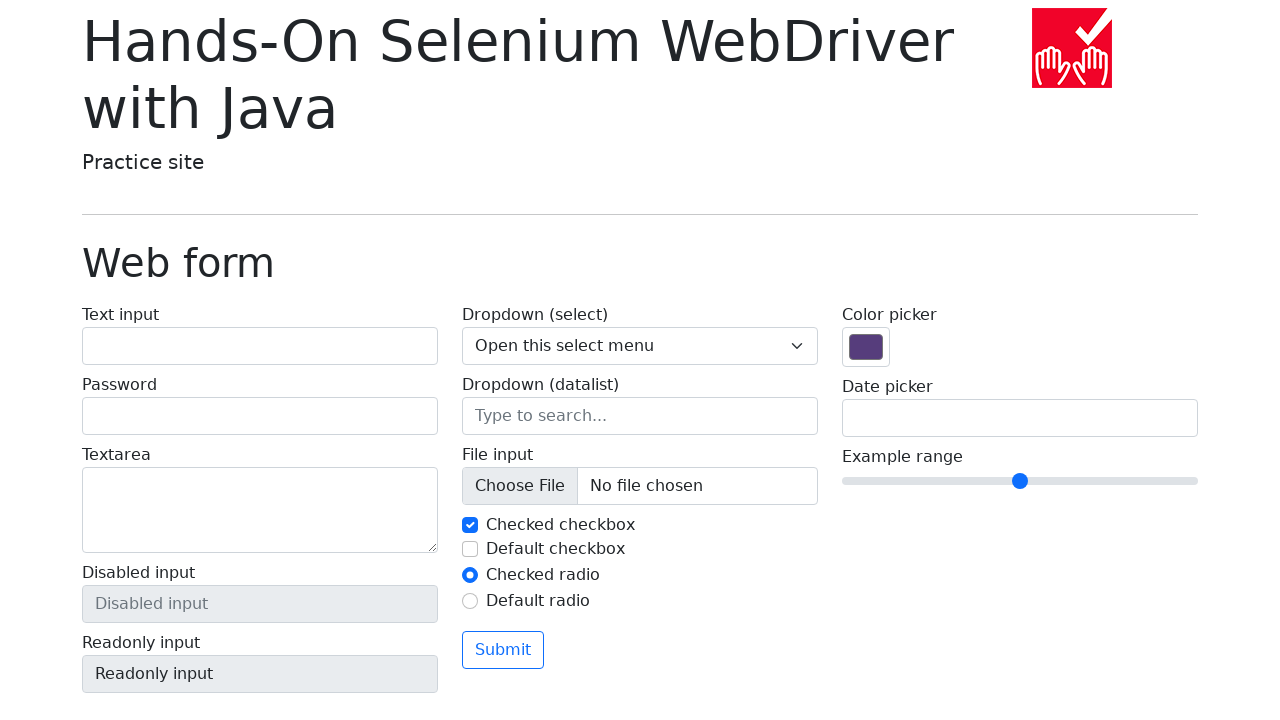

Retrieved initial slider value: 5
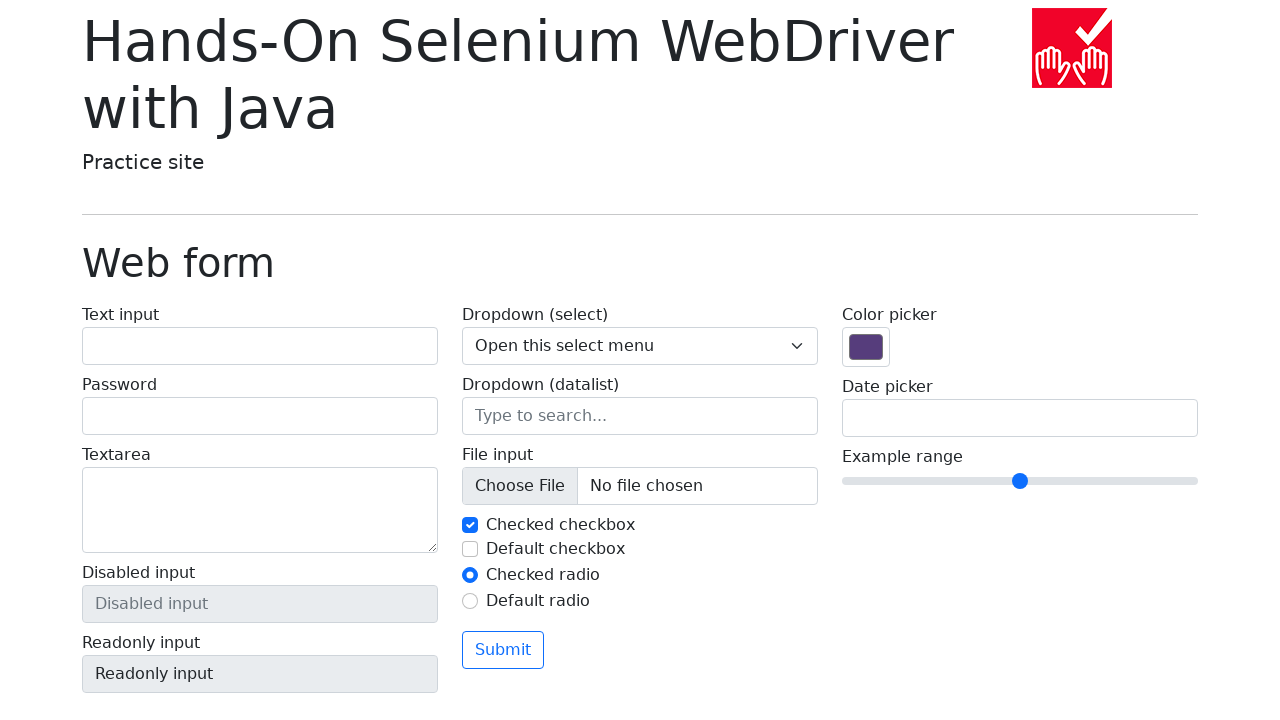

Pressed ArrowRight on slider (iteration 1/5) on input[name='my-range']
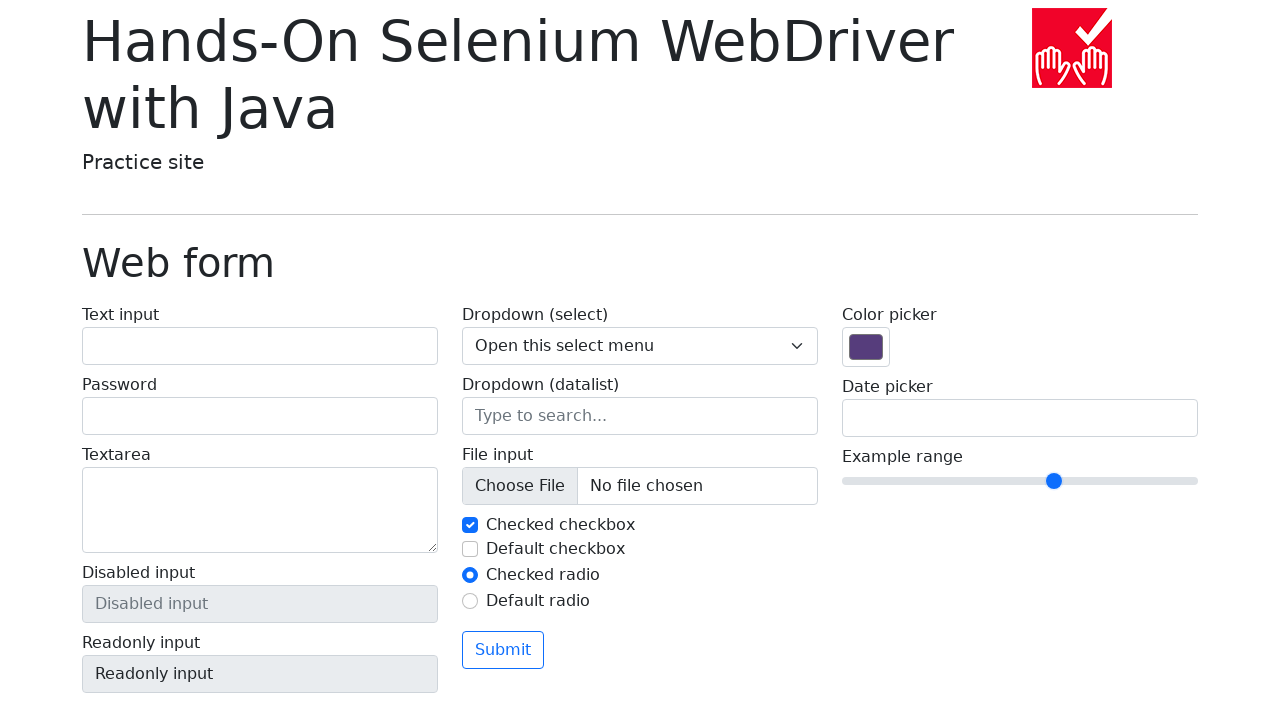

Pressed ArrowRight on slider (iteration 2/5) on input[name='my-range']
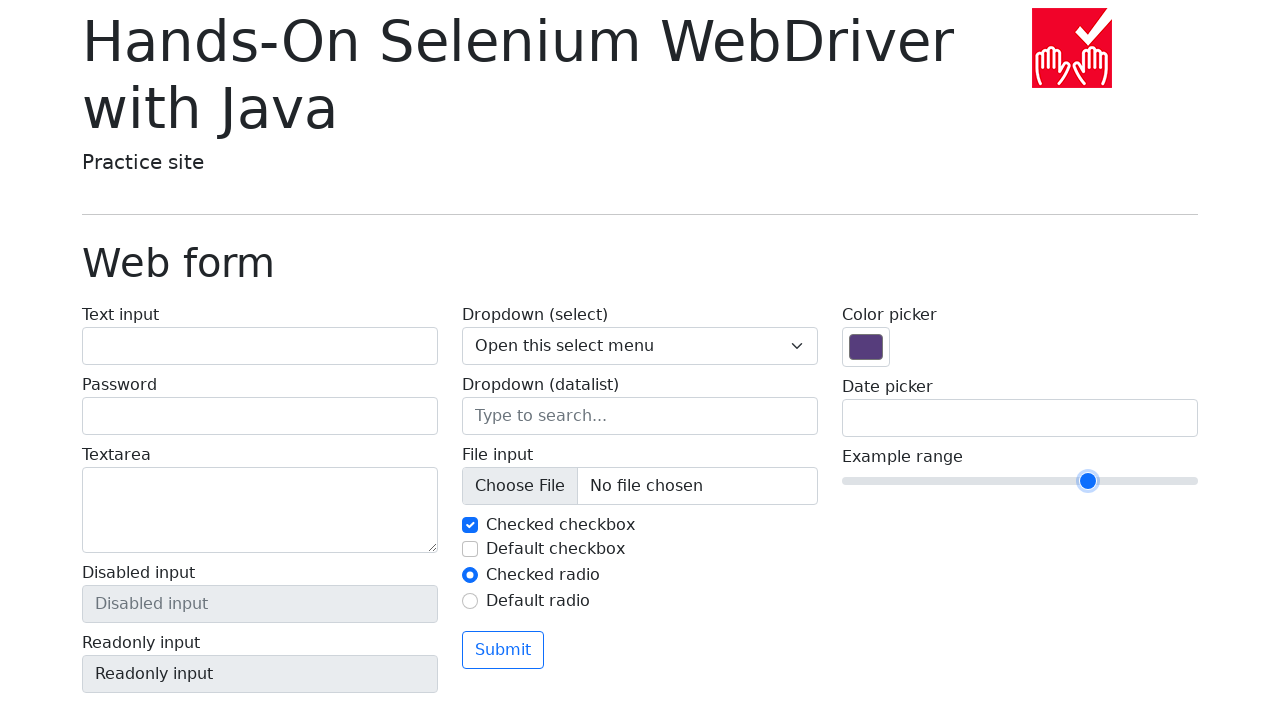

Pressed ArrowRight on slider (iteration 3/5) on input[name='my-range']
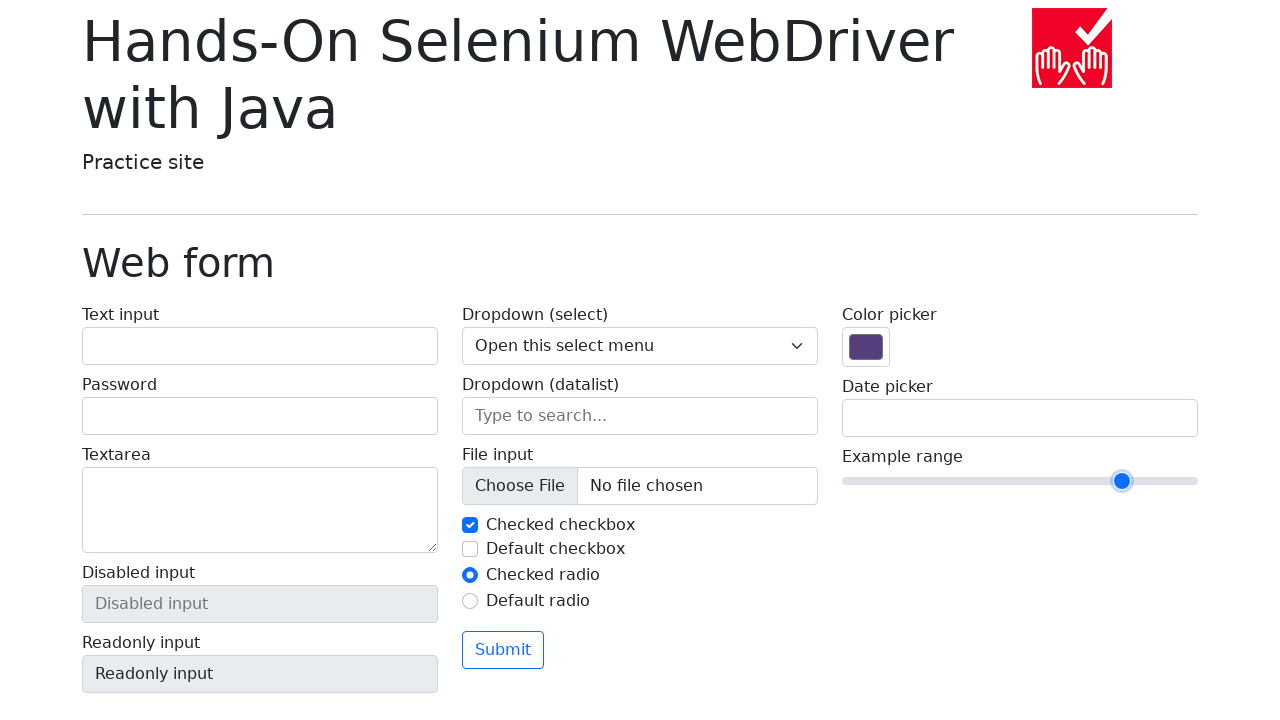

Pressed ArrowRight on slider (iteration 4/5) on input[name='my-range']
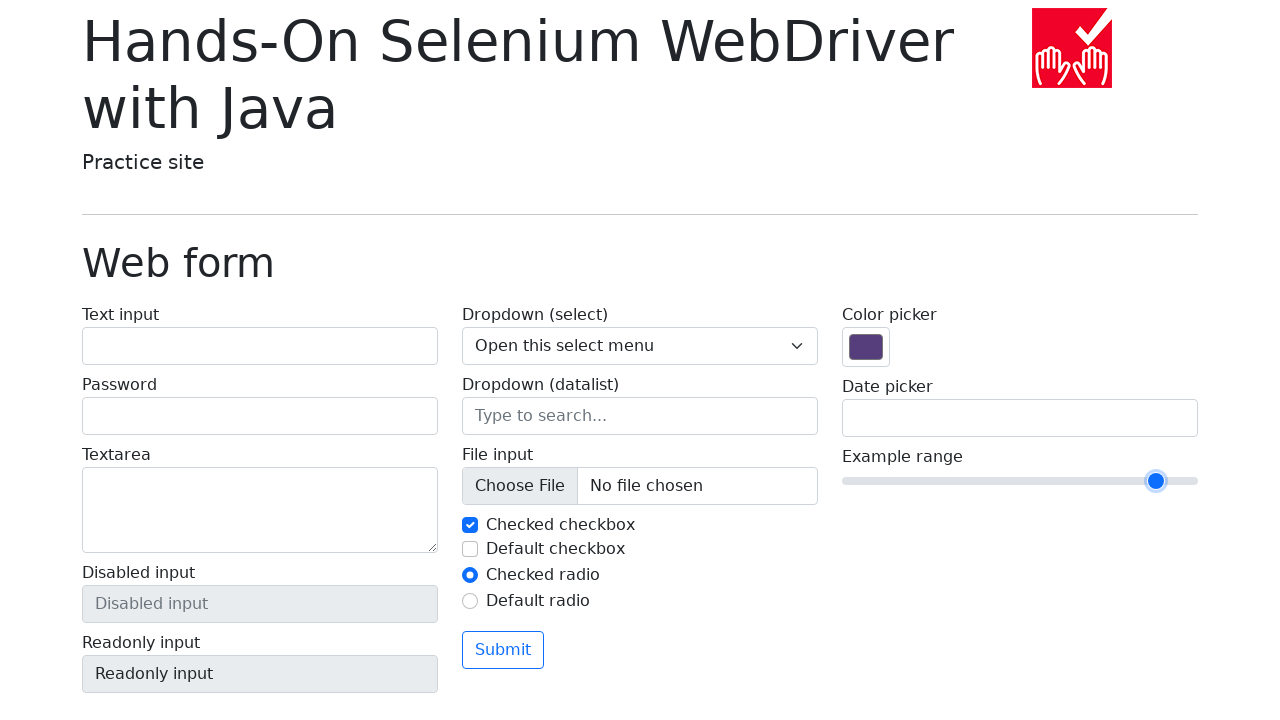

Pressed ArrowRight on slider (iteration 5/5) on input[name='my-range']
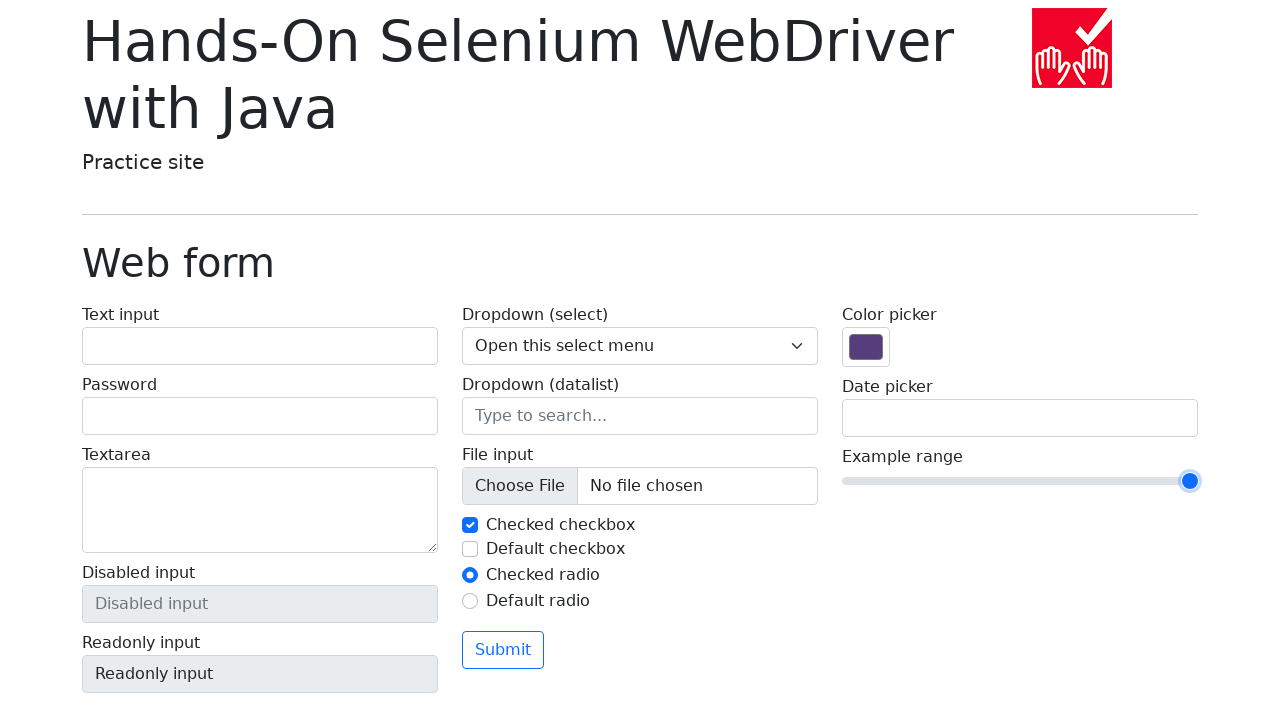

Retrieved slider value after moving right: 10
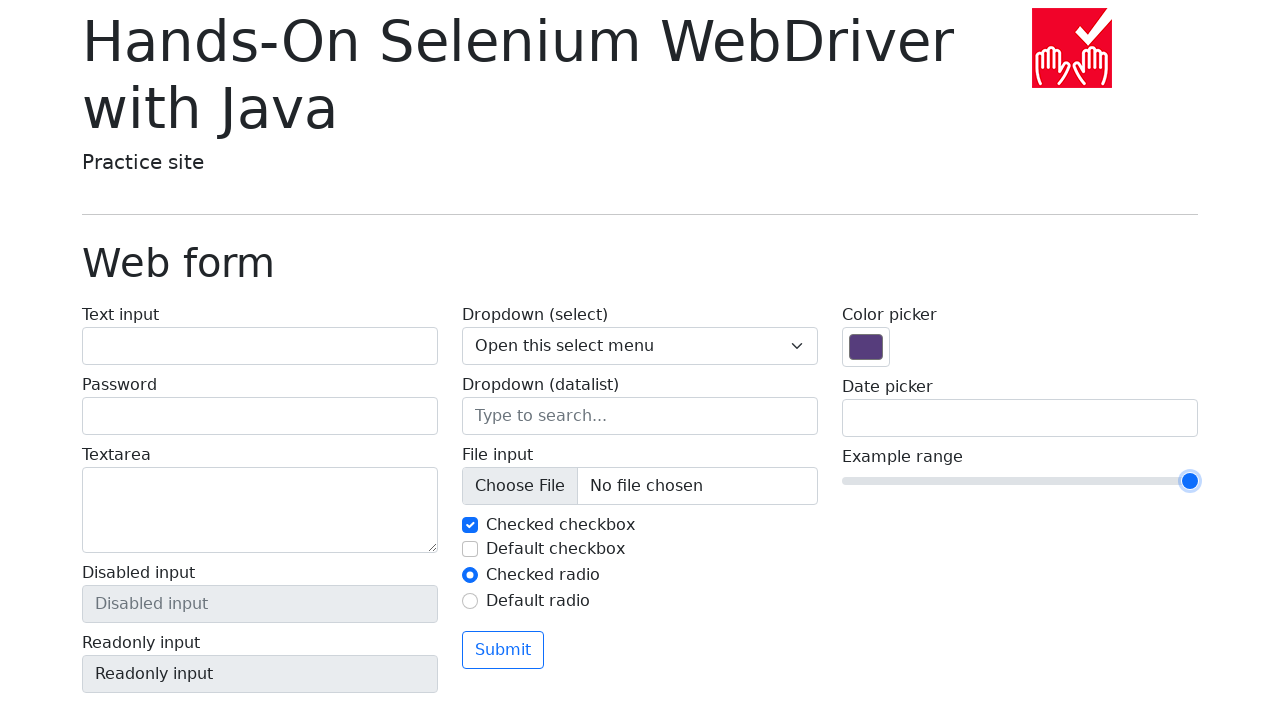

Verified slider value changed after moving right
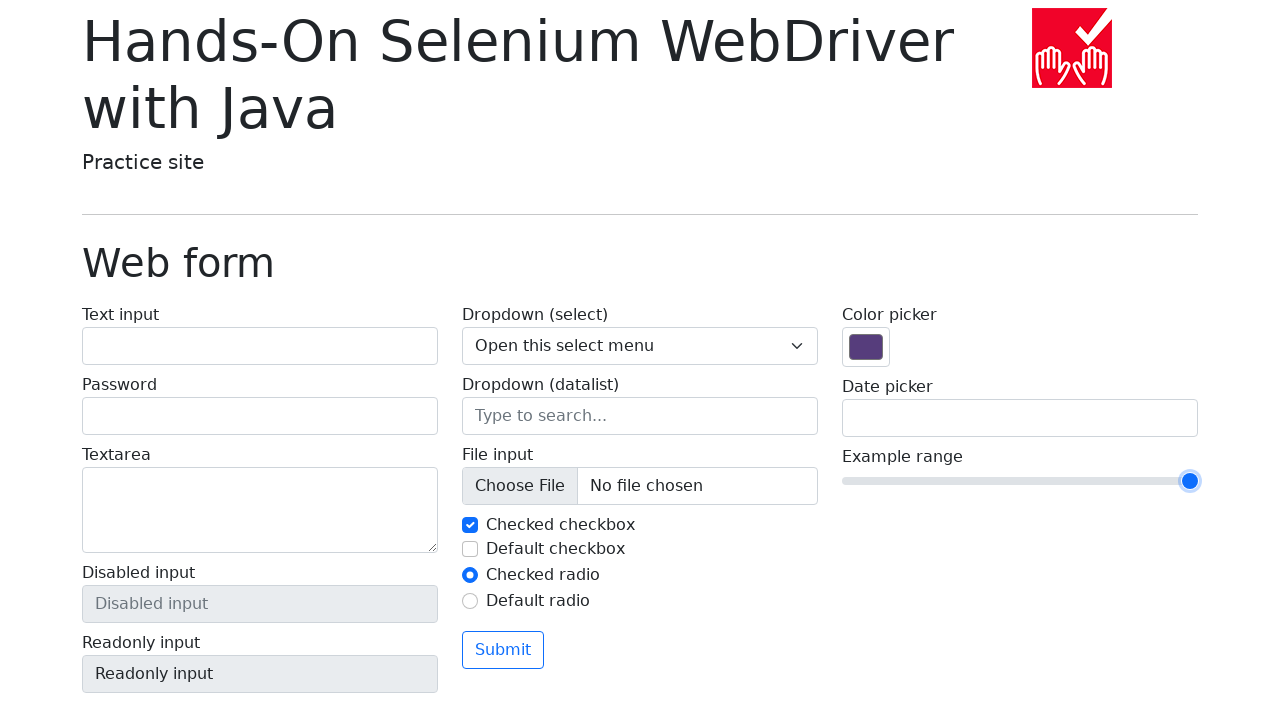

Pressed ArrowLeft on slider (iteration 1/5) on input[name='my-range']
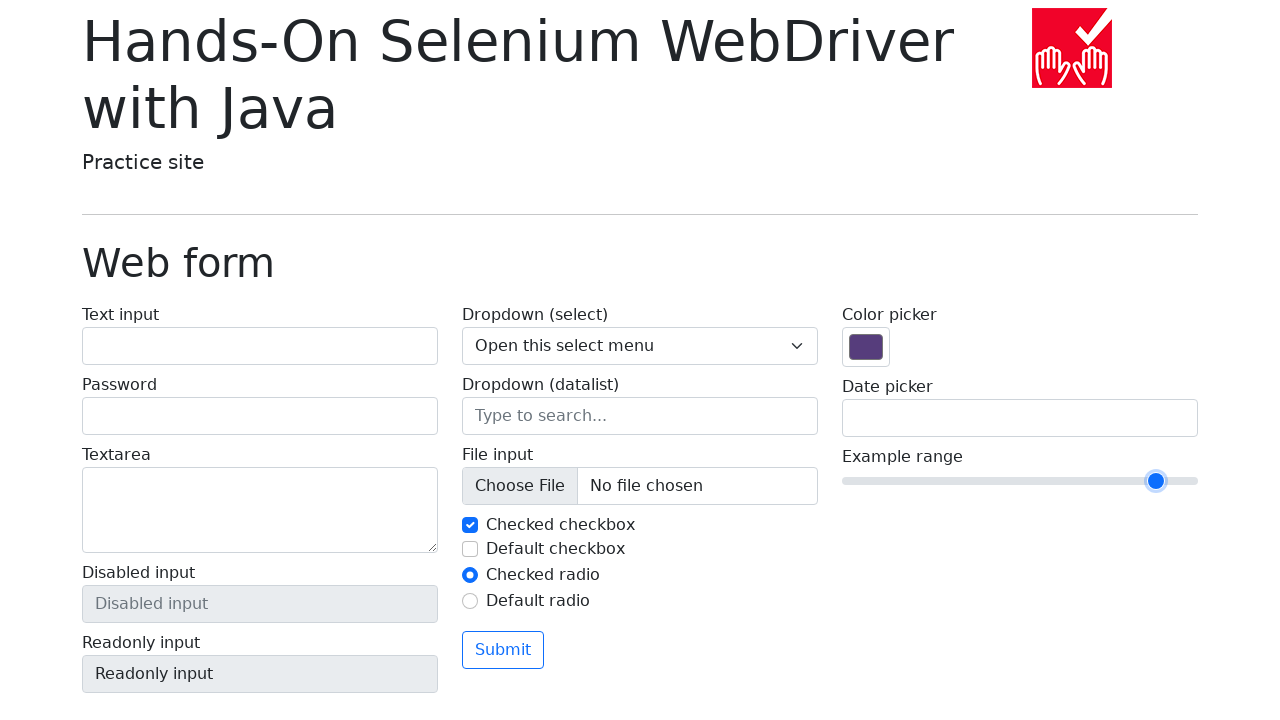

Pressed ArrowLeft on slider (iteration 2/5) on input[name='my-range']
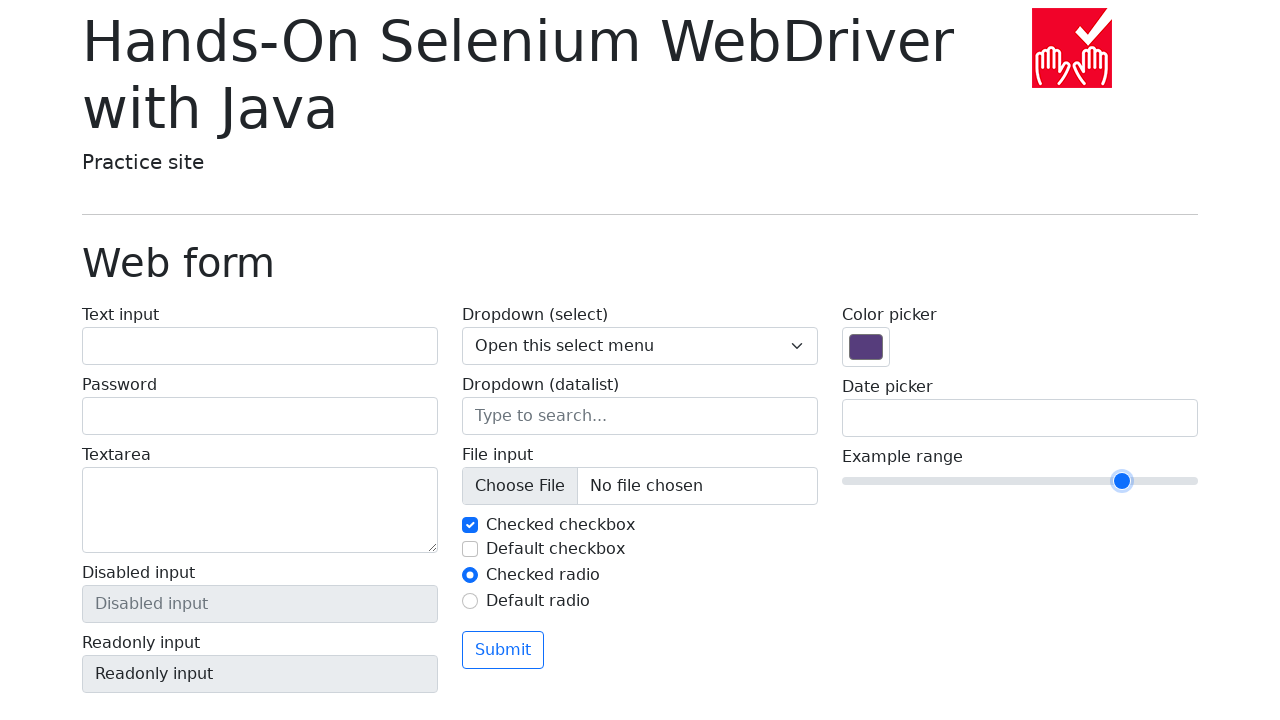

Pressed ArrowLeft on slider (iteration 3/5) on input[name='my-range']
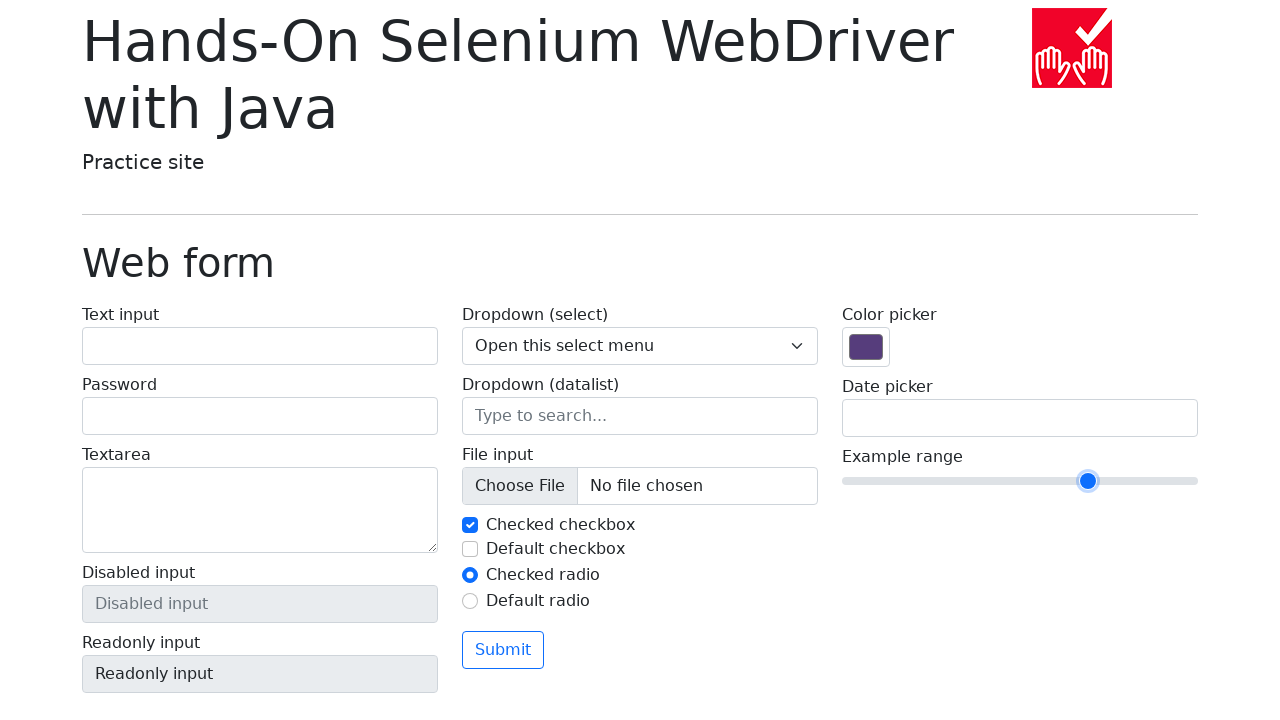

Pressed ArrowLeft on slider (iteration 4/5) on input[name='my-range']
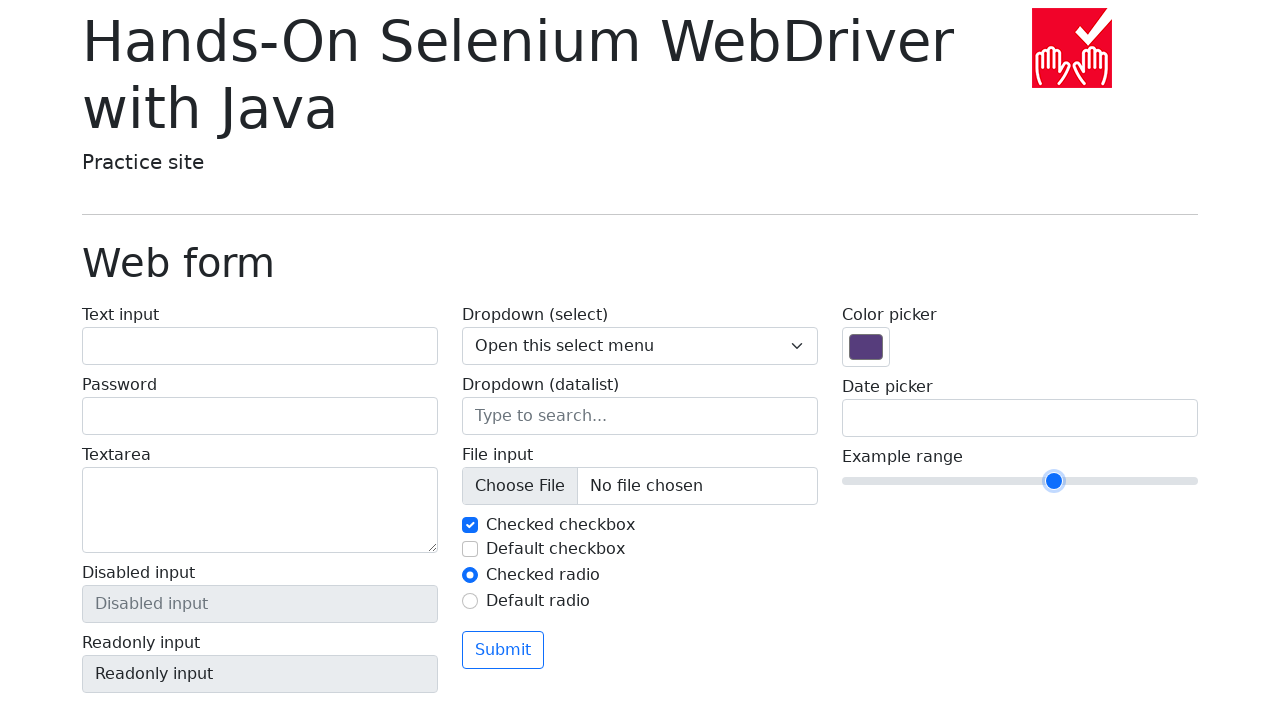

Pressed ArrowLeft on slider (iteration 5/5) on input[name='my-range']
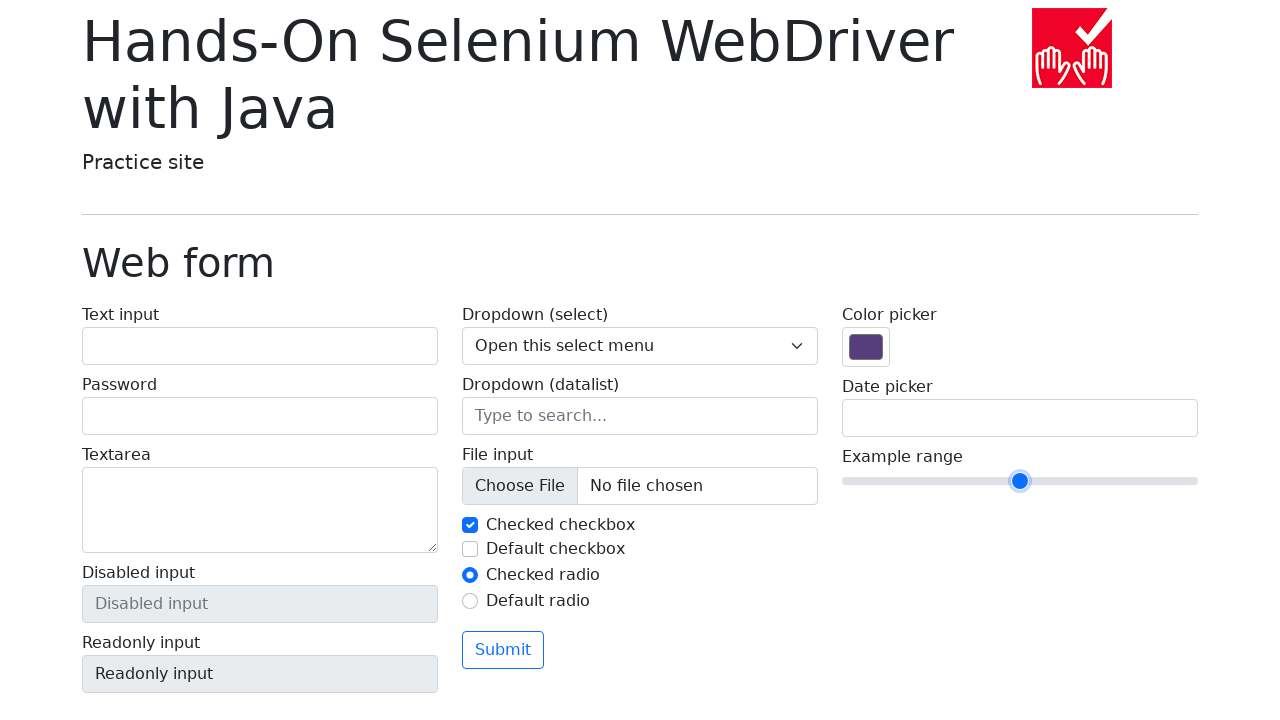

Retrieved slider value after moving left: 5
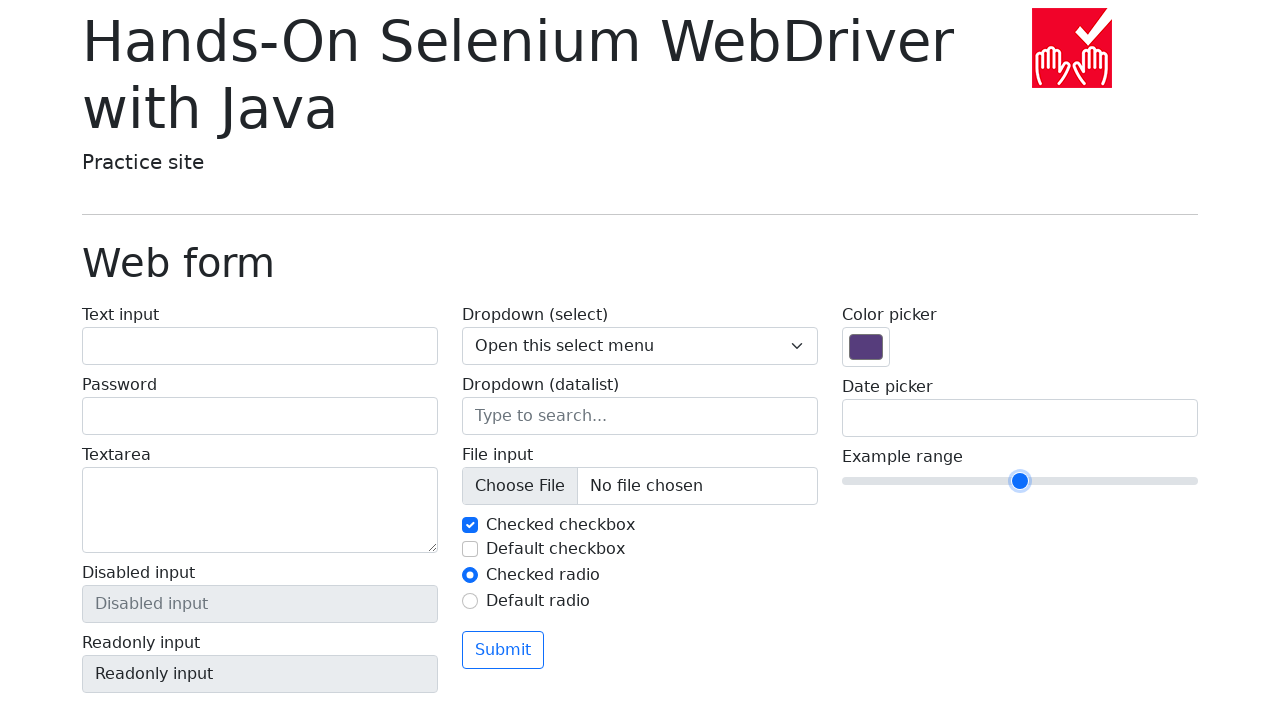

Verified slider value returned to initial position
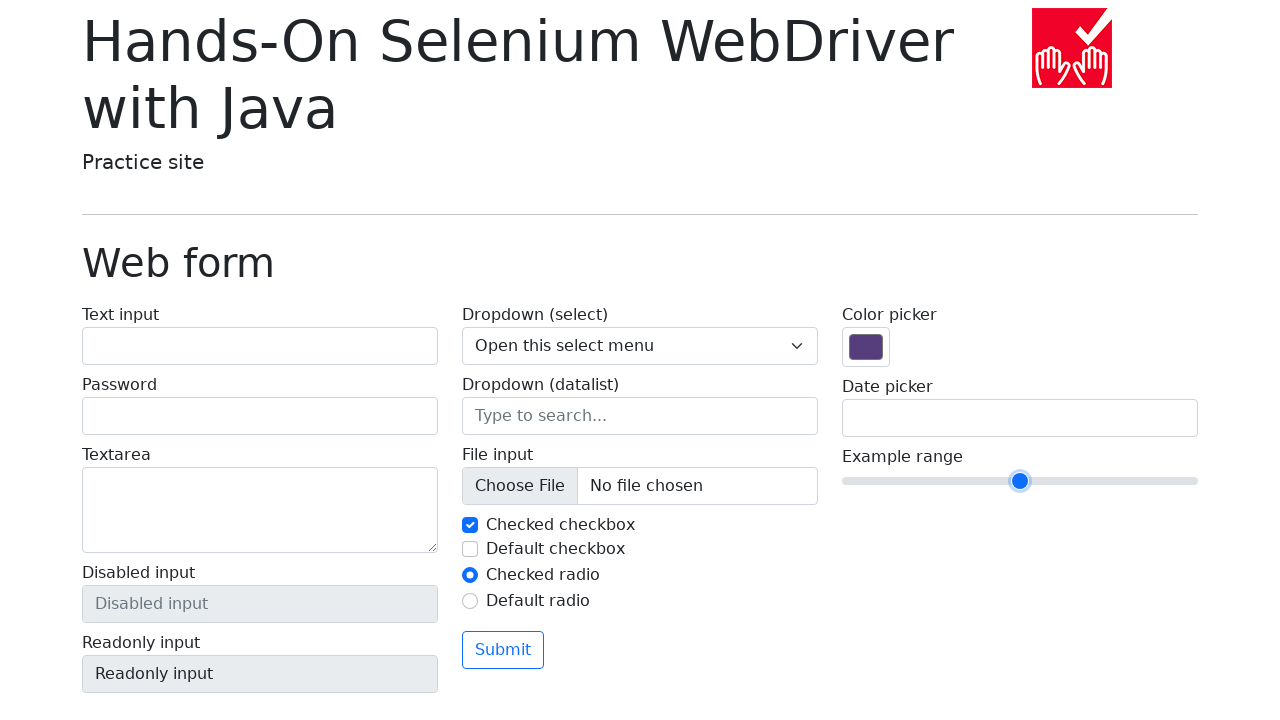

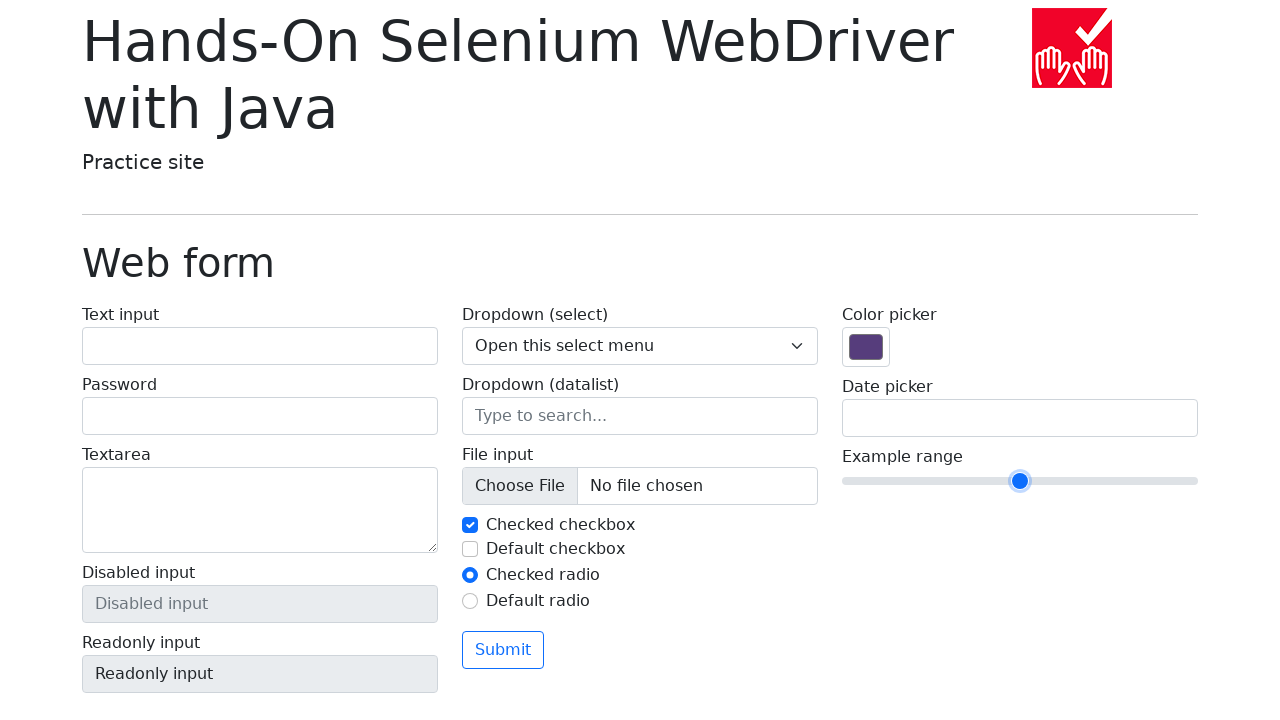